Tests FluentWait with intentionally broken selector to demonstrate error handling

Starting URL: https://testeroprogramowania.github.io/selenium/wait2.html

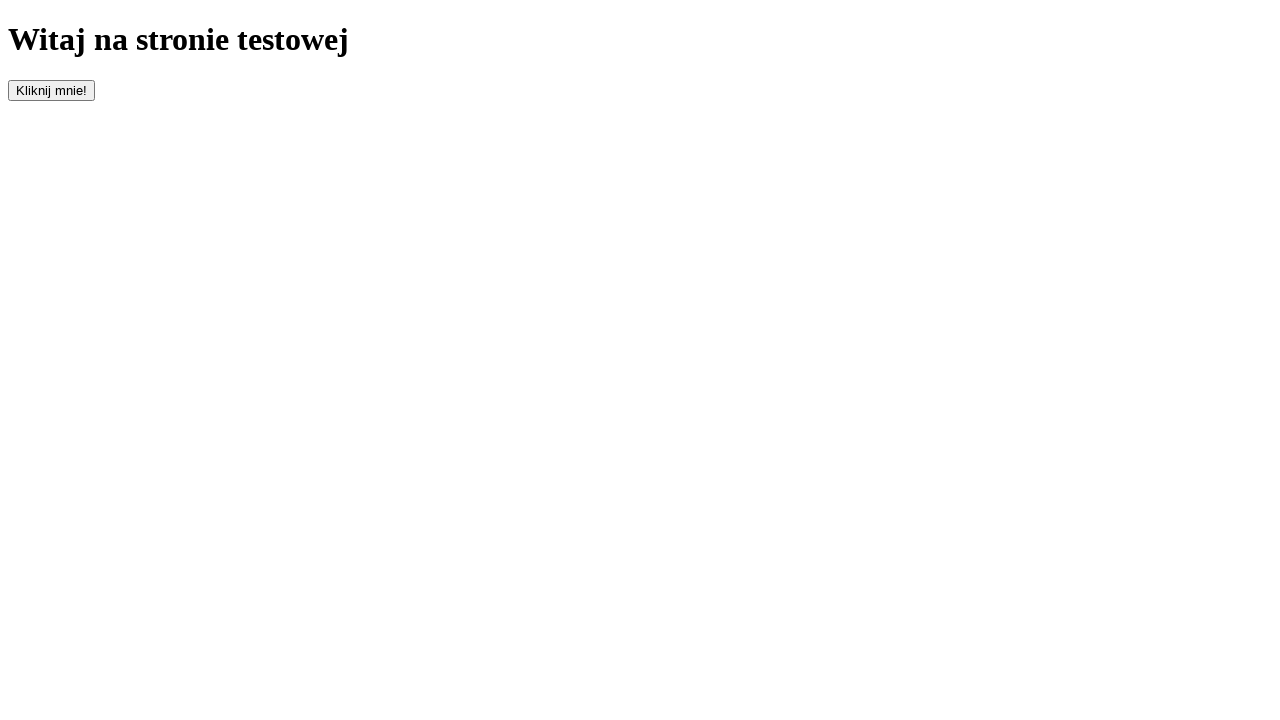

Clicked the button with id 'clickOnMe' to trigger dynamic content at (52, 90) on #clickOnMe
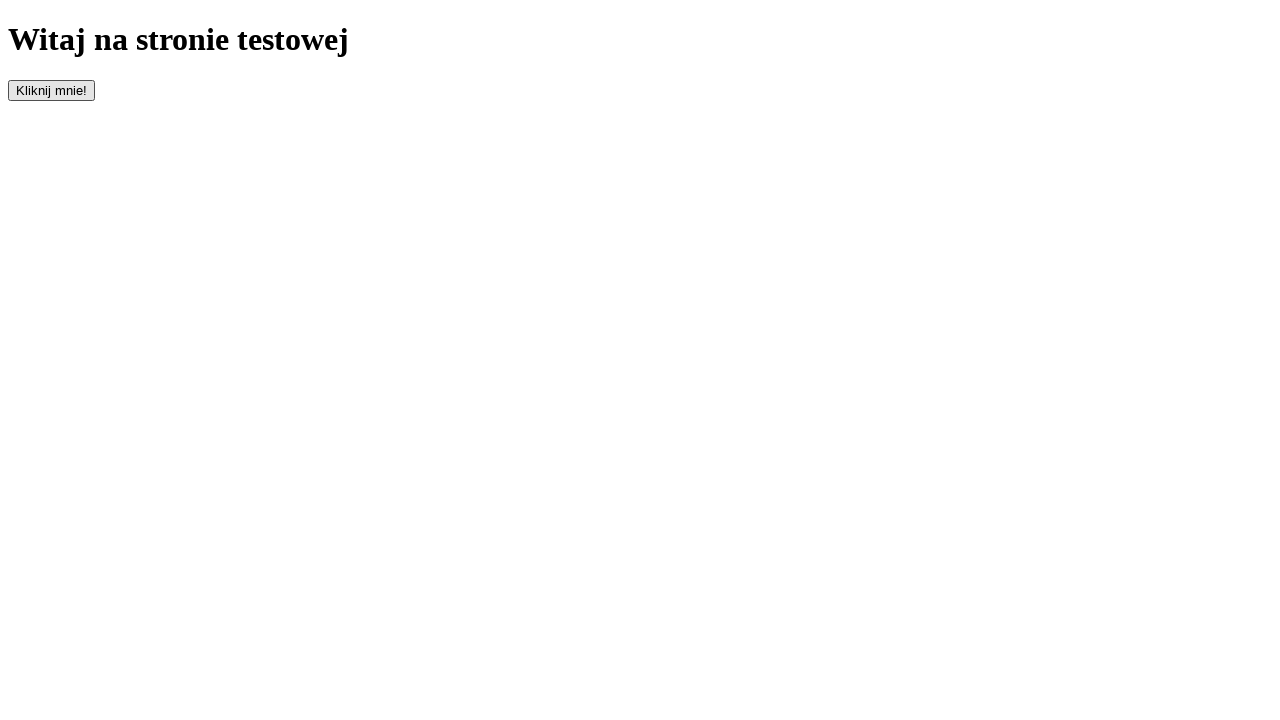

Wait for selector 'pa' timed out after 10 seconds as expected - demonstrating error handling with intentionally broken selector
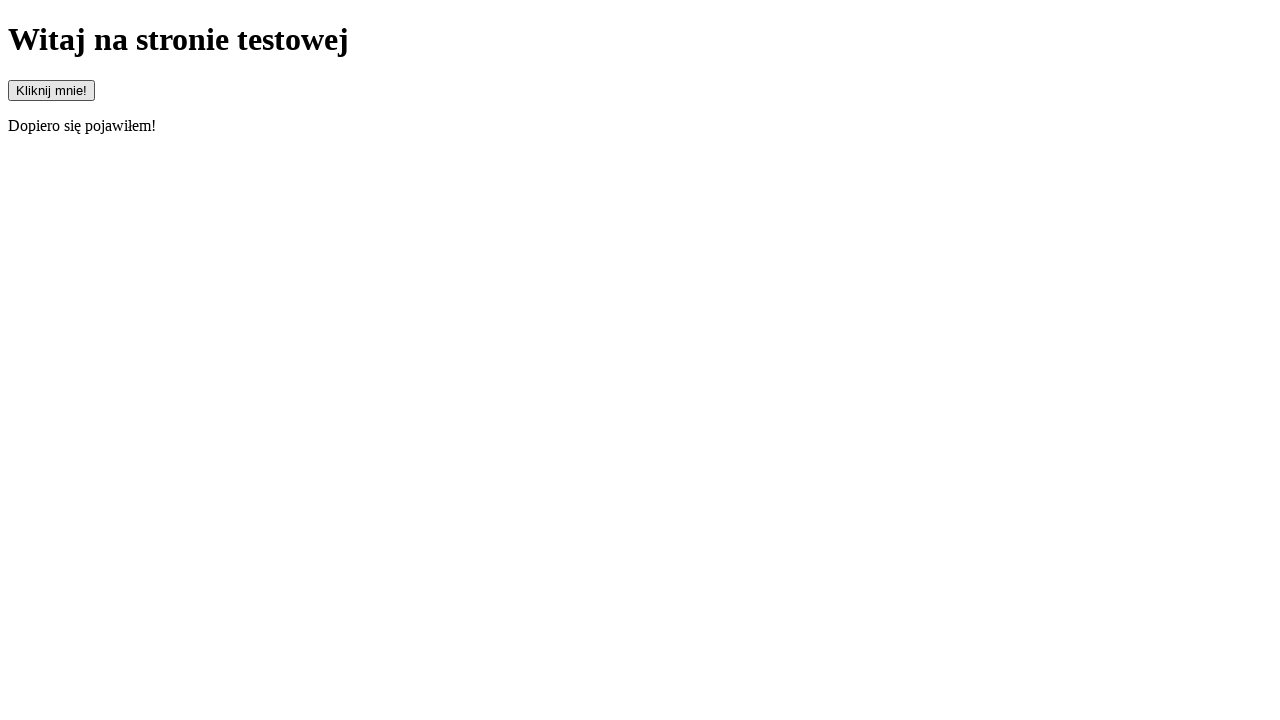

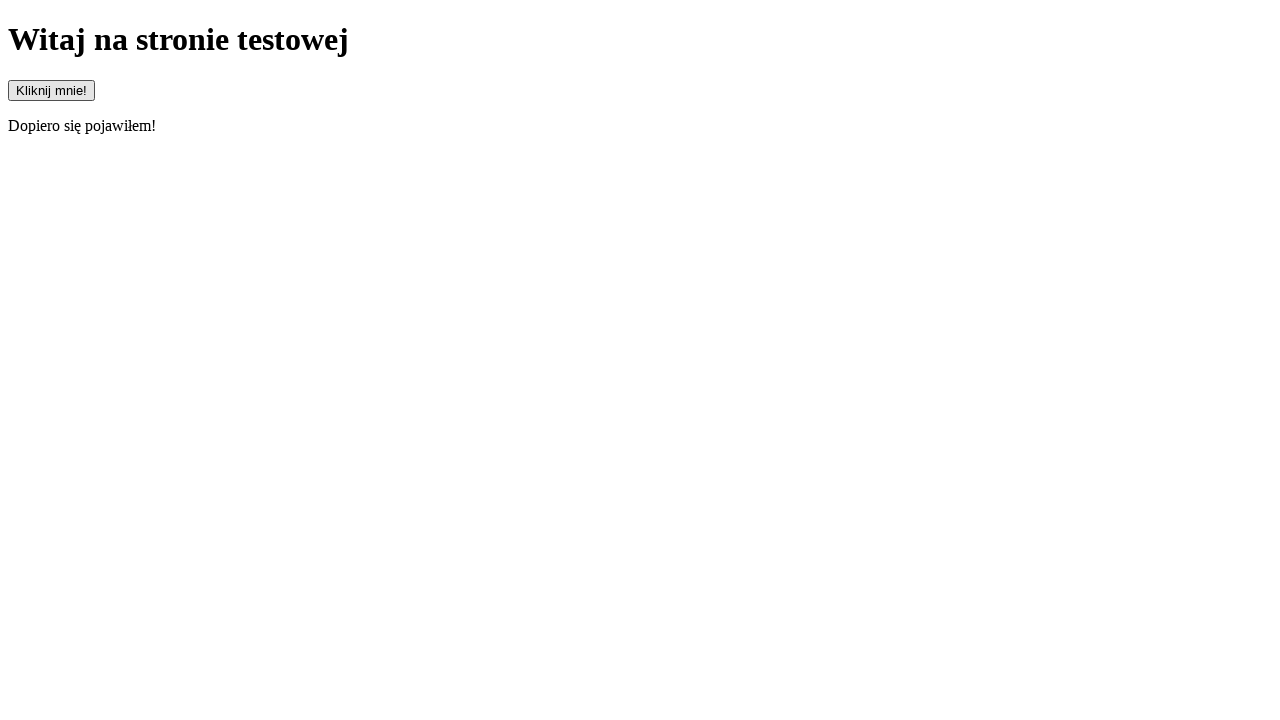